Tests a registration form by filling in first name and last name fields, then selecting a gender option

Starting URL: https://loopcamp.vercel.app/registration_form.html

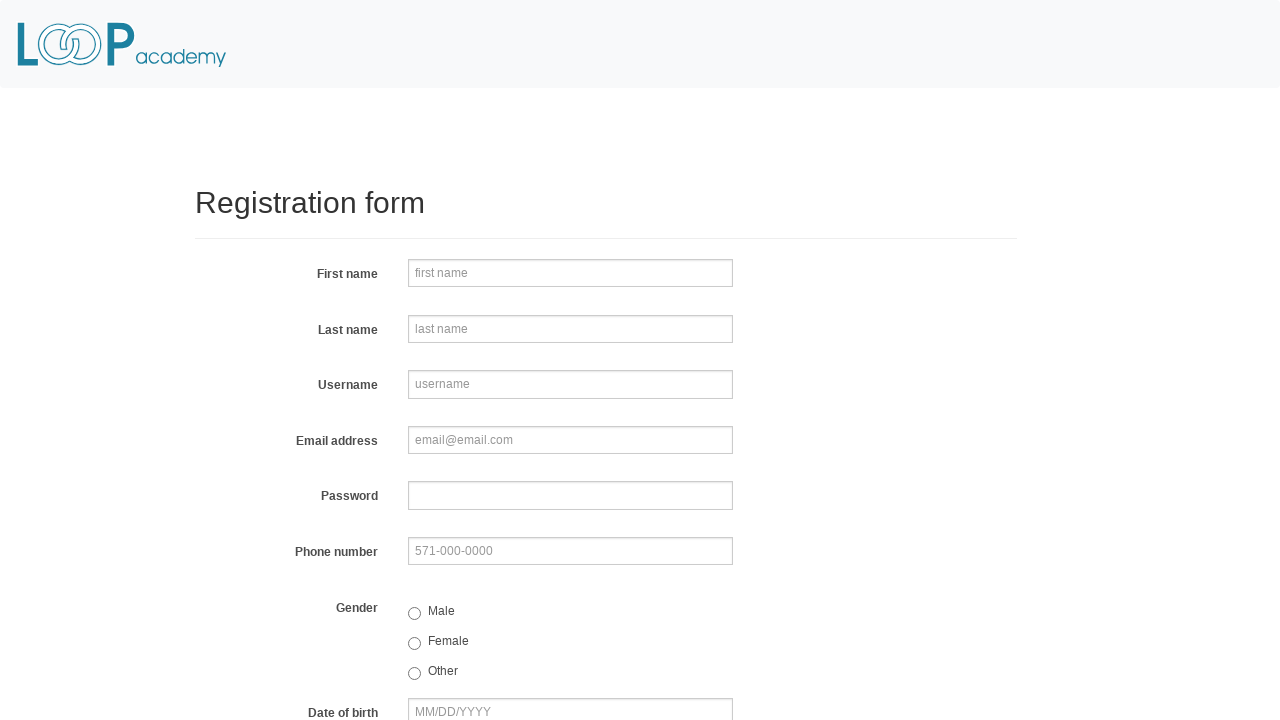

Filled first name field with 'Loop' on input[name='firstname']
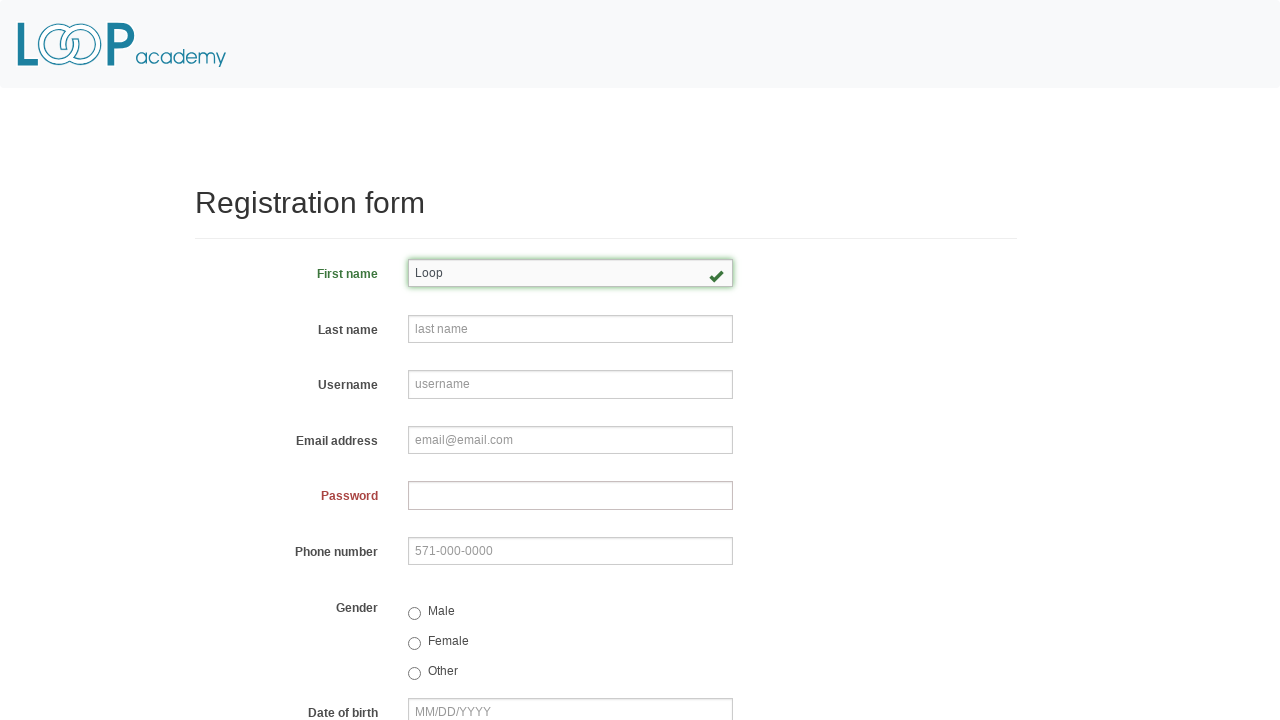

Filled last name field with 'Camp' on input[name='lastname']
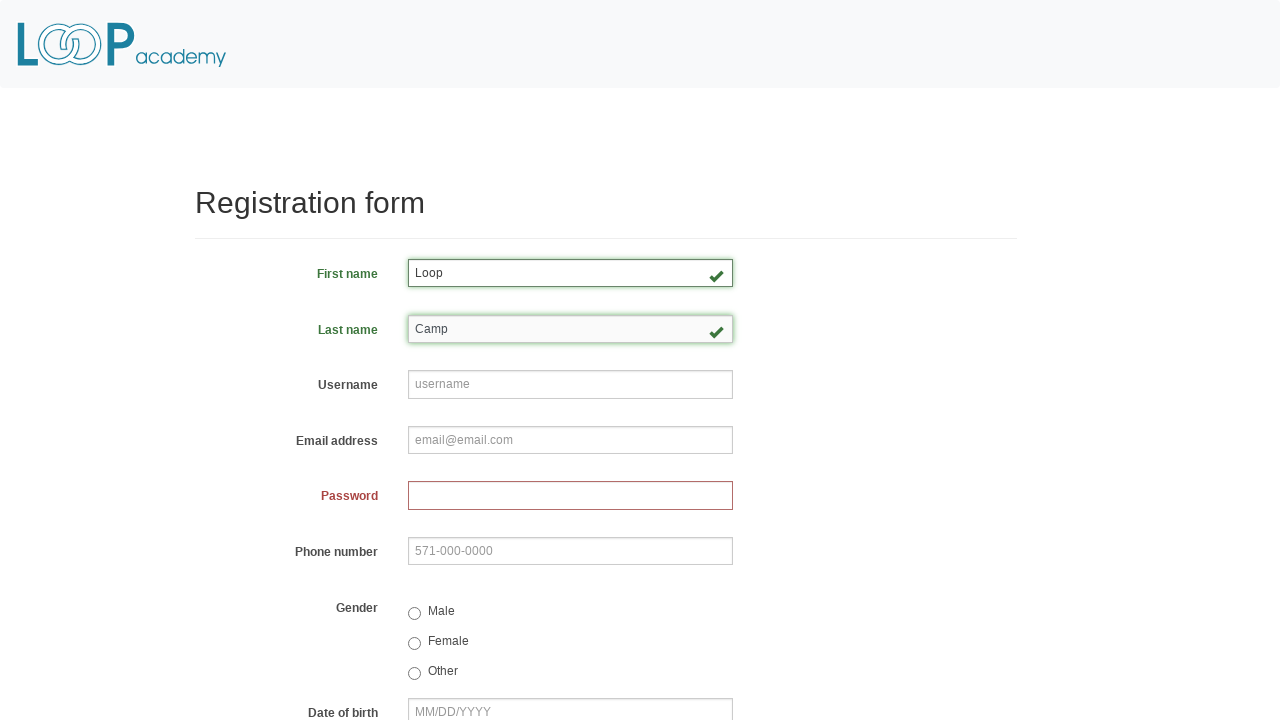

Selected gender option at (414, 613) on input[name='gender']
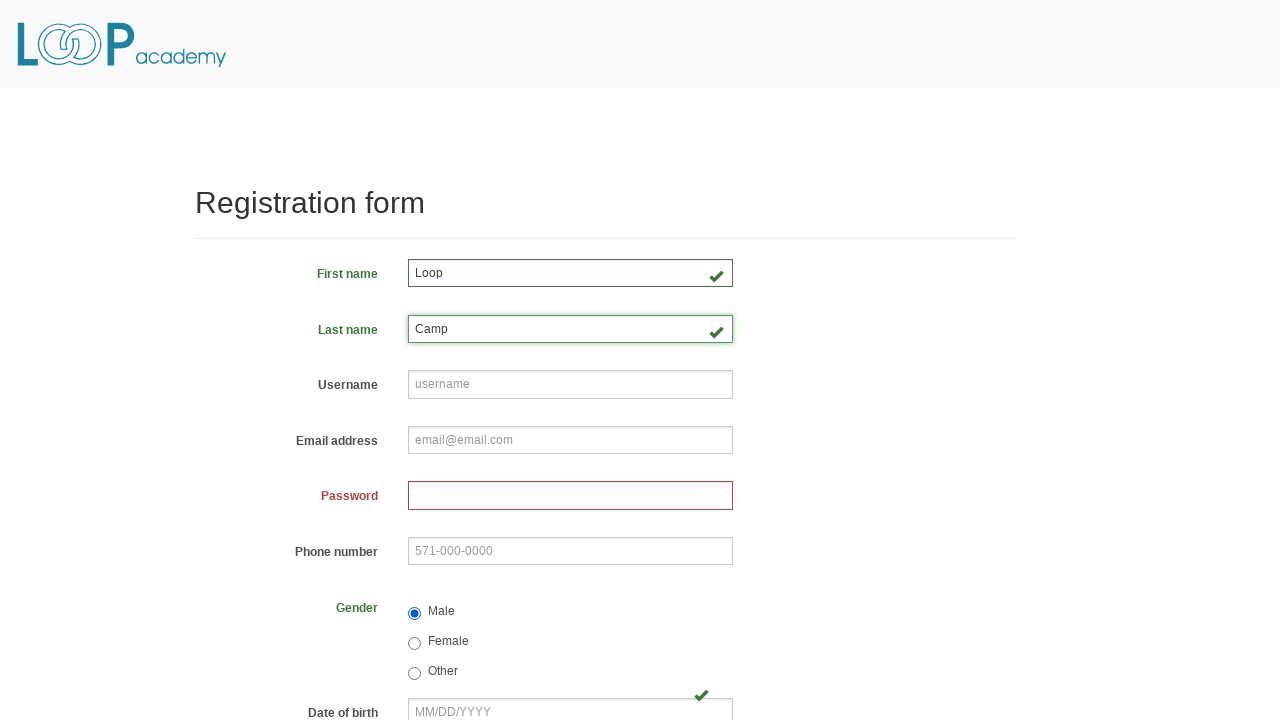

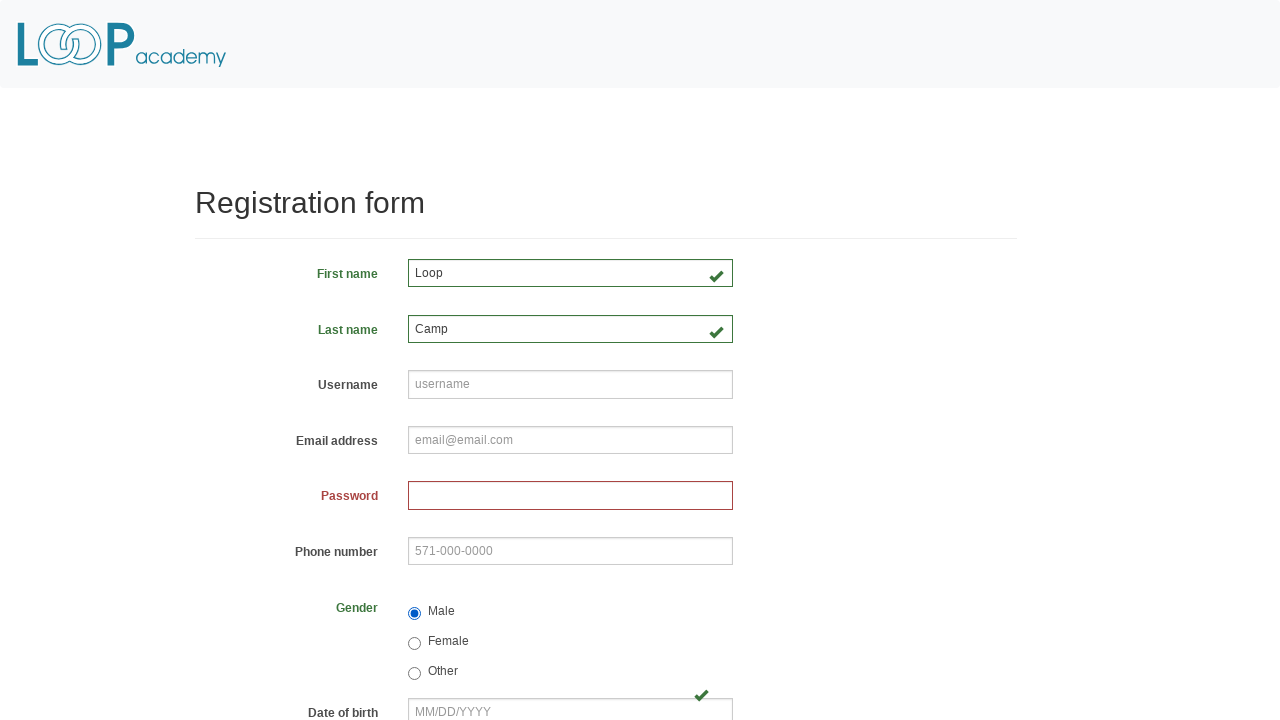